Navigates to YouTube homepage to prepare for subsequent tests

Starting URL: https://www.youtube.com

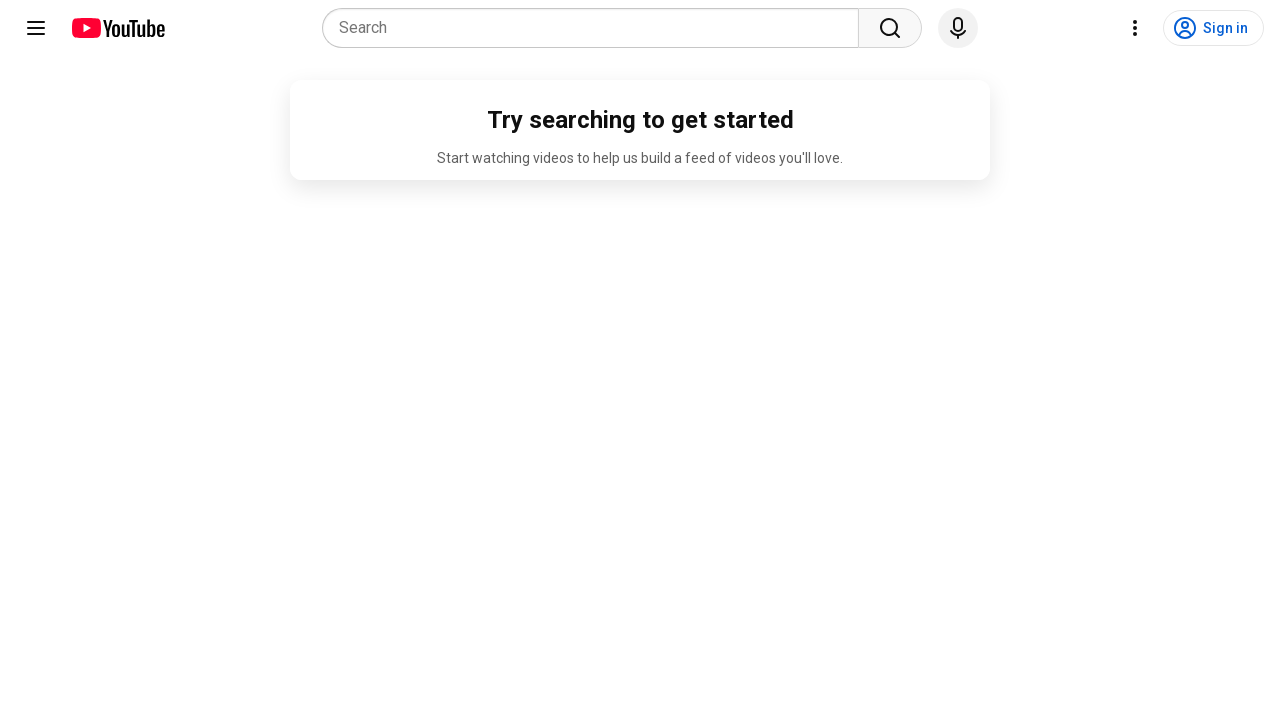

Navigated to YouTube homepage
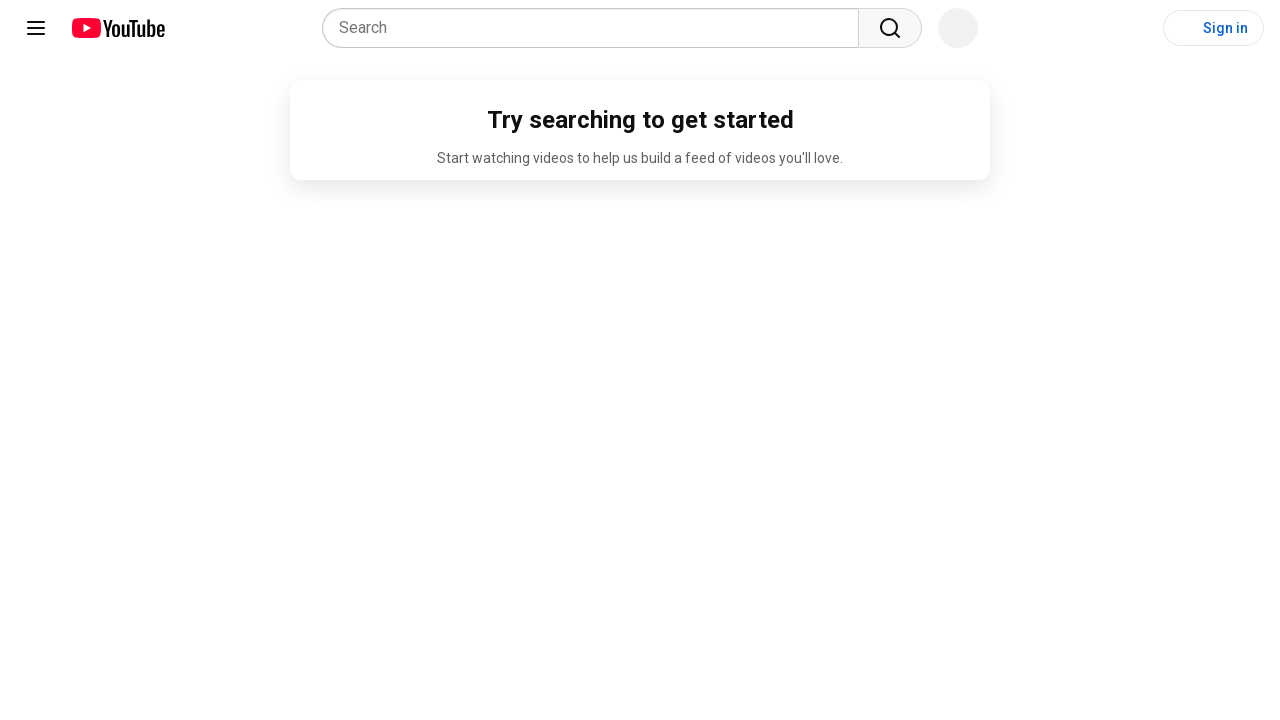

YouTube homepage fully loaded
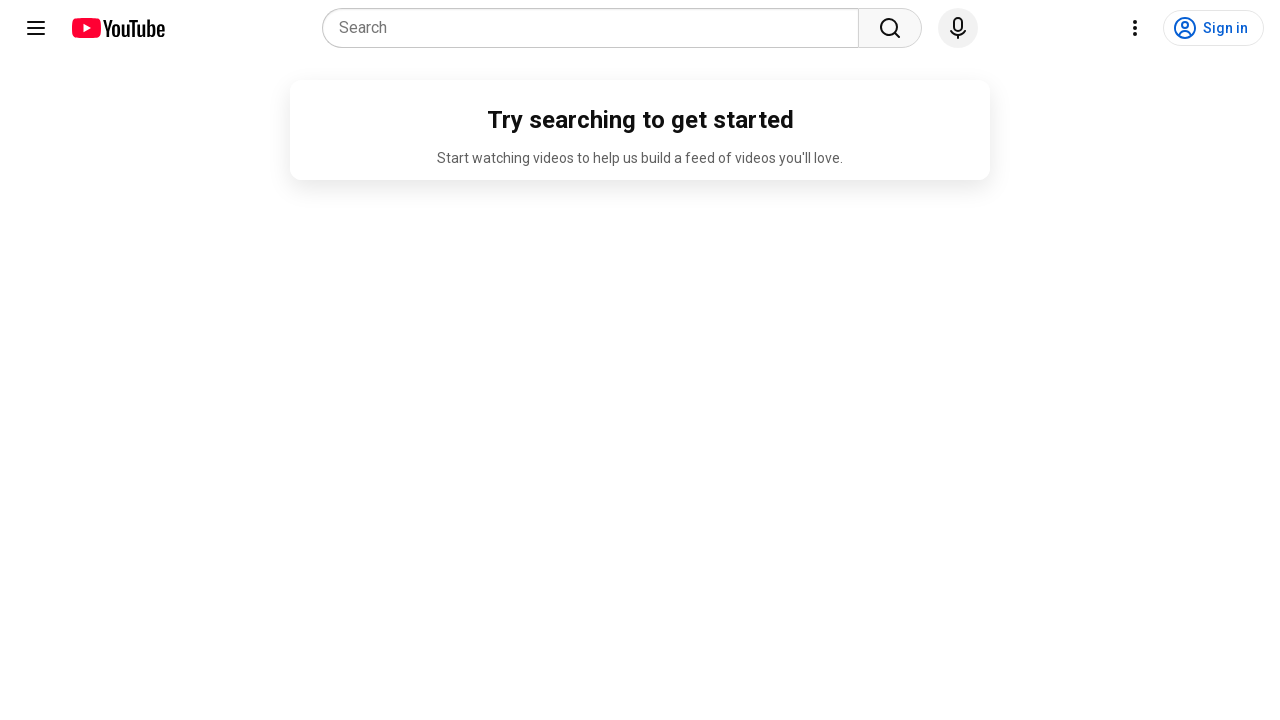

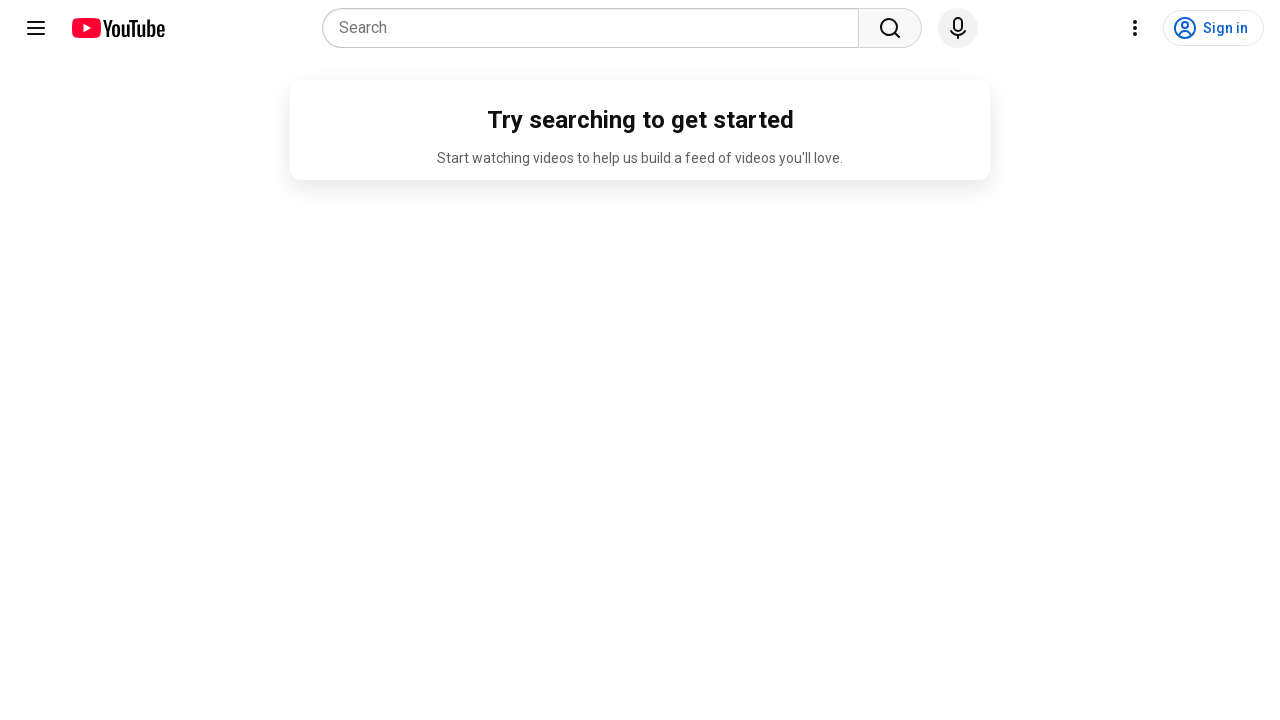